Opens Nike India website and verifies the page loads successfully

Starting URL: https://www.nike.com/in/

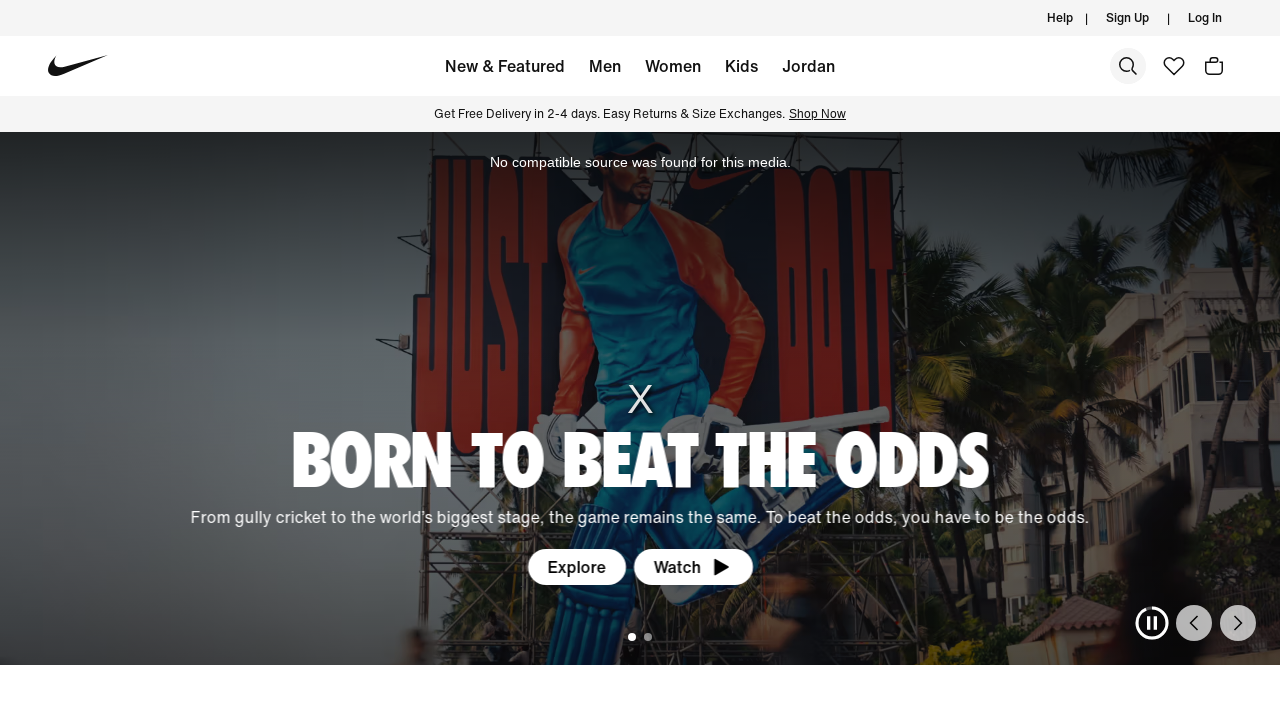

Waited for page to reach networkidle state
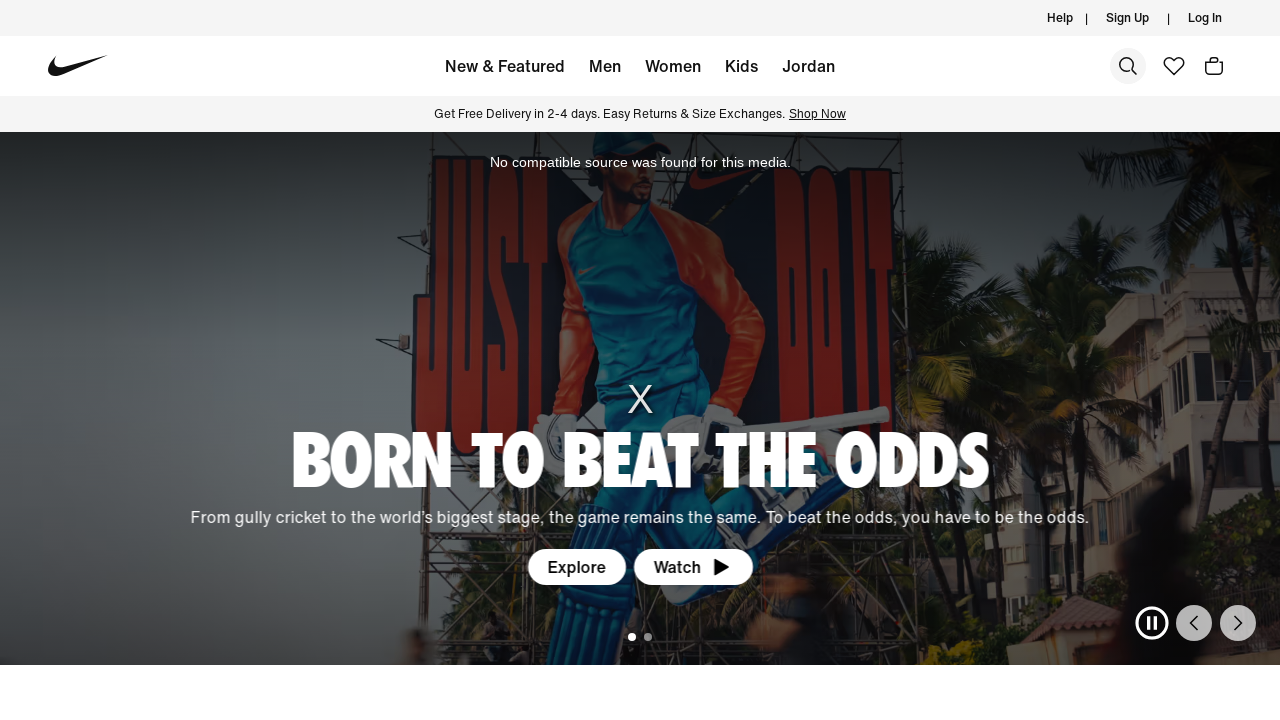

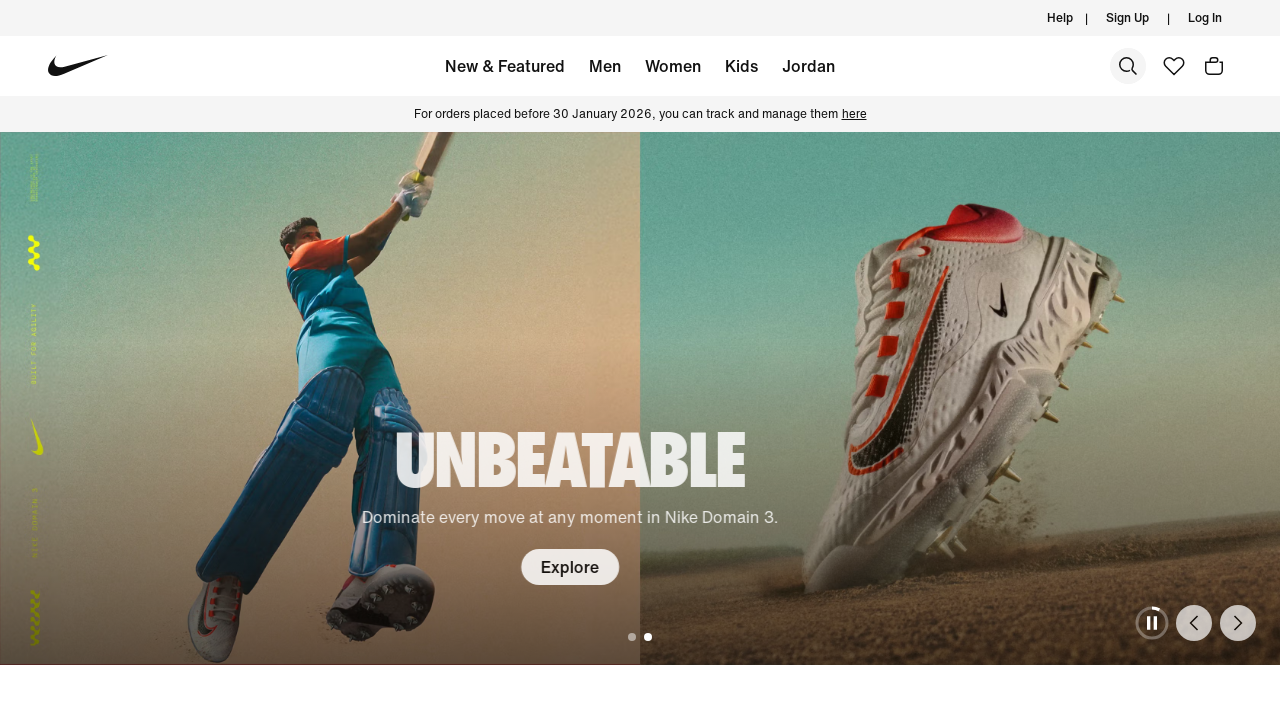